Scrolls down the page and clicks the "Previous" button on a banner slider

Starting URL: https://harvest-clothing.com.ua/

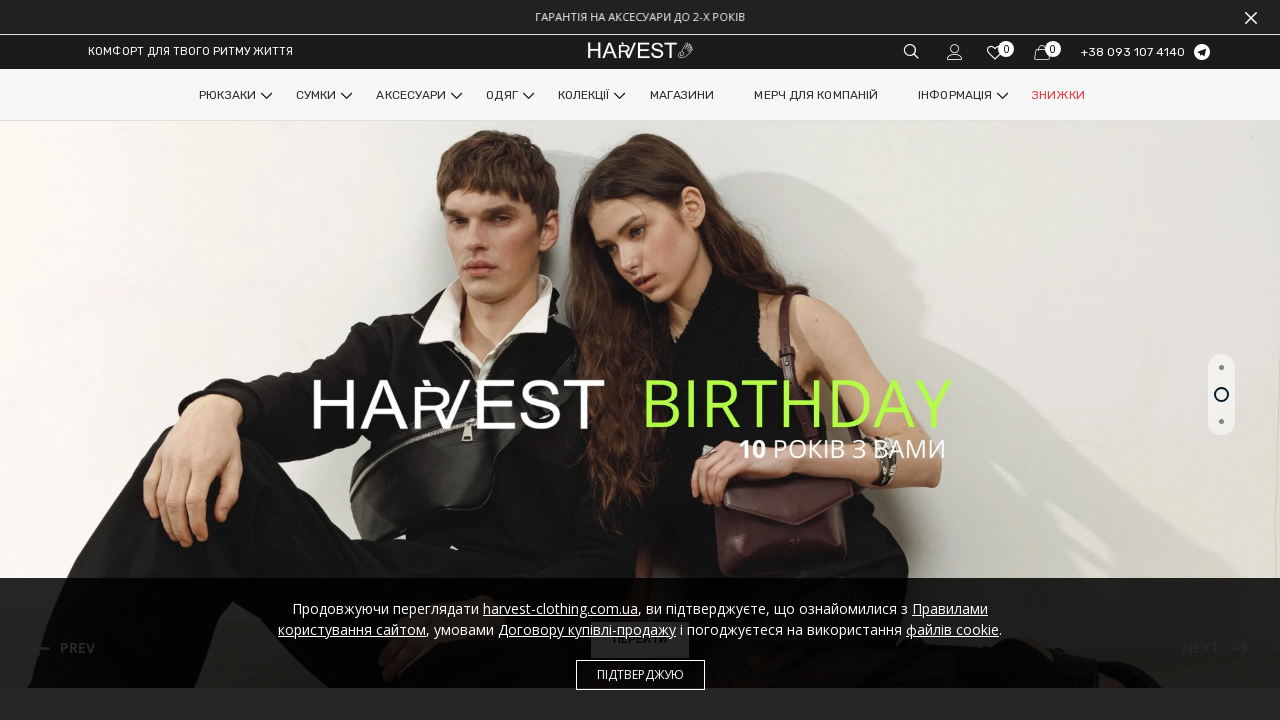

Scrolled down the page by 500 pixels
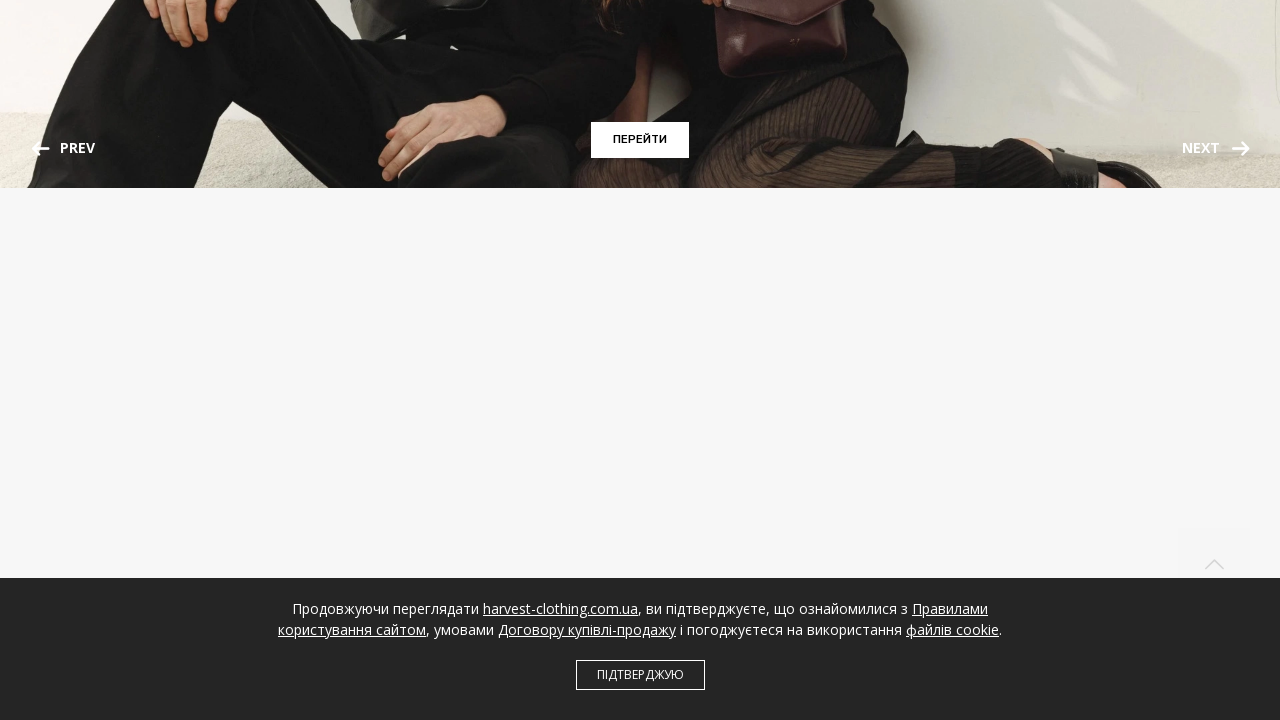

Located the Previous button on the banner slider
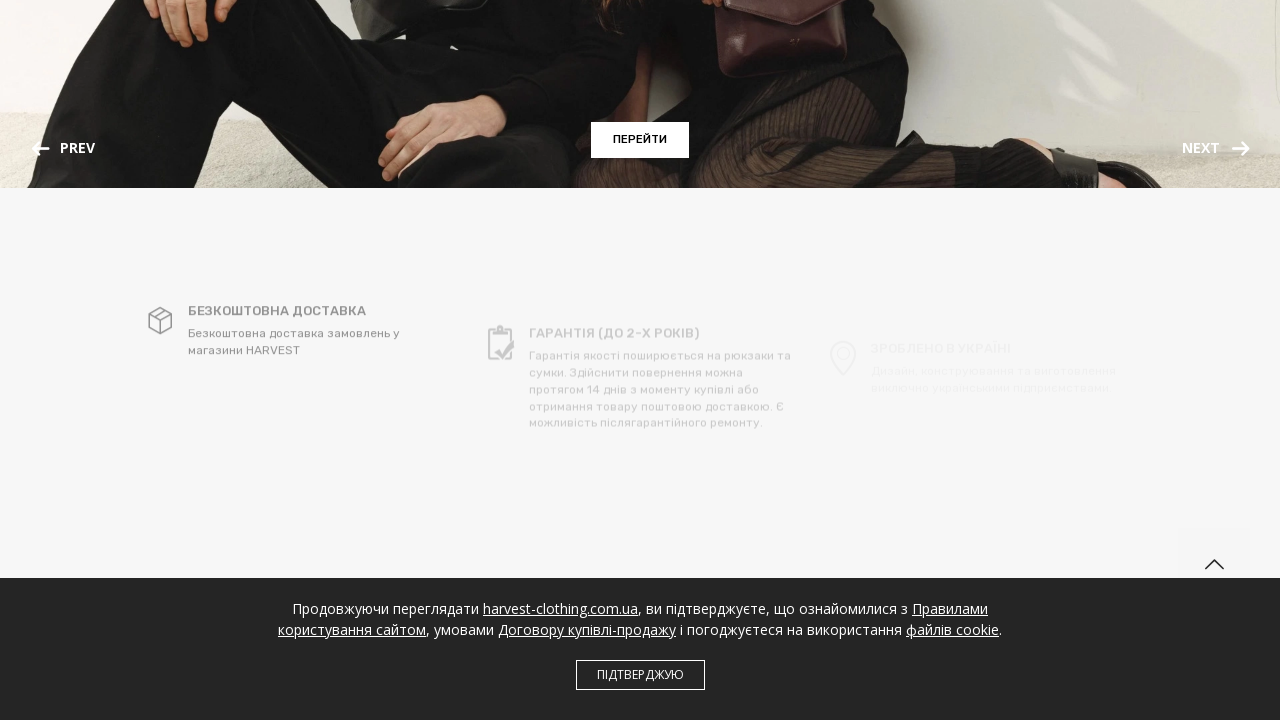

Previous button became visible
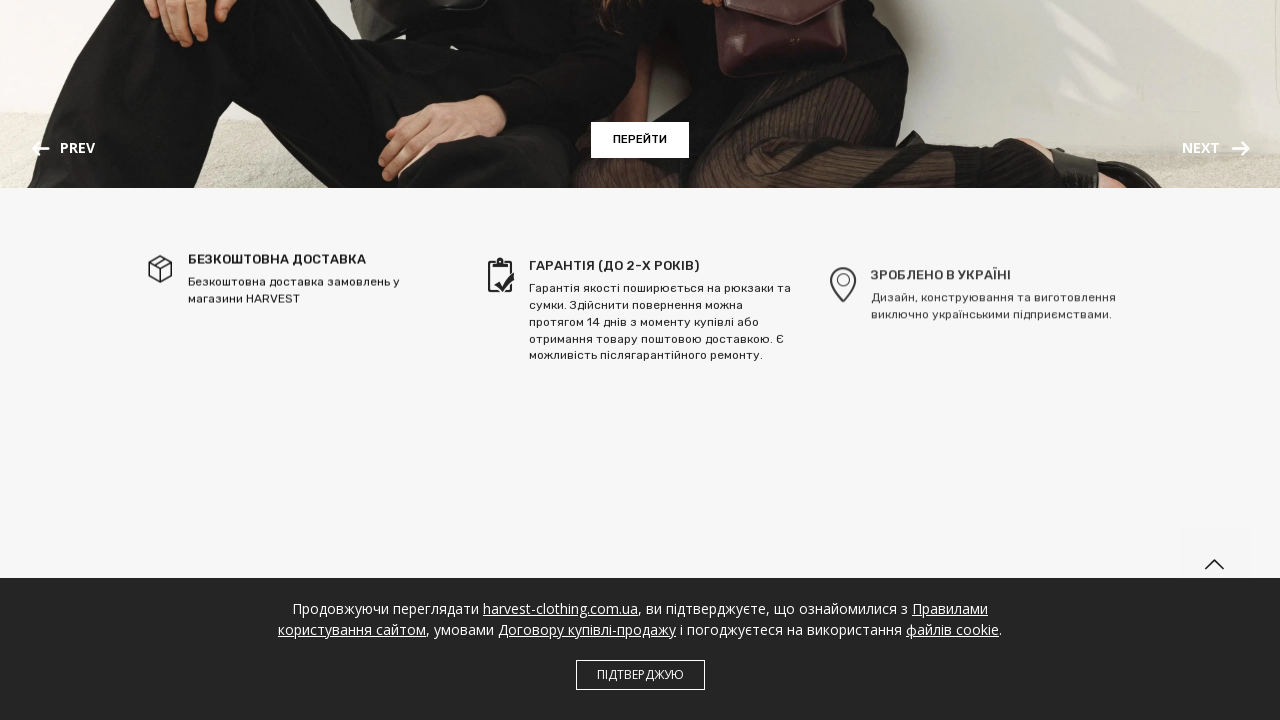

Clicked the Previous button on the banner slider at (62, 148) on xpath=//div[@class='bnslider-arrows container-fluid']//button[@aria-label='Previ
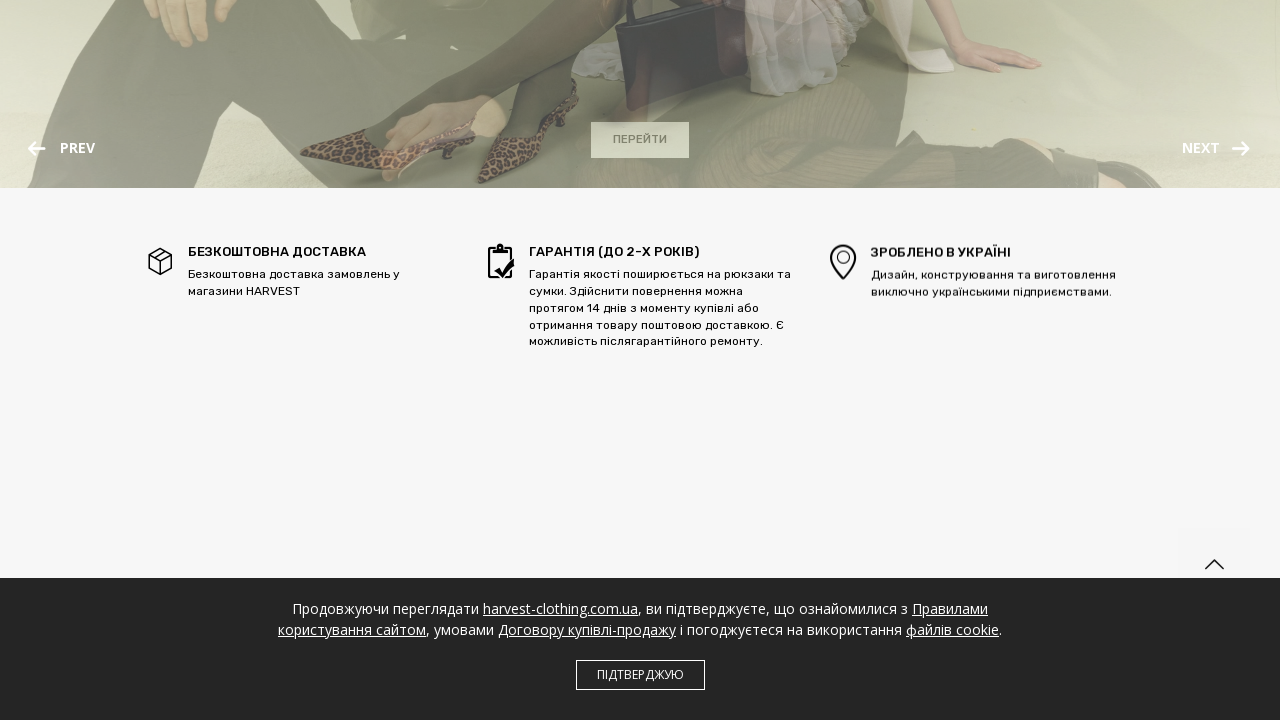

Waited for slider animation to complete
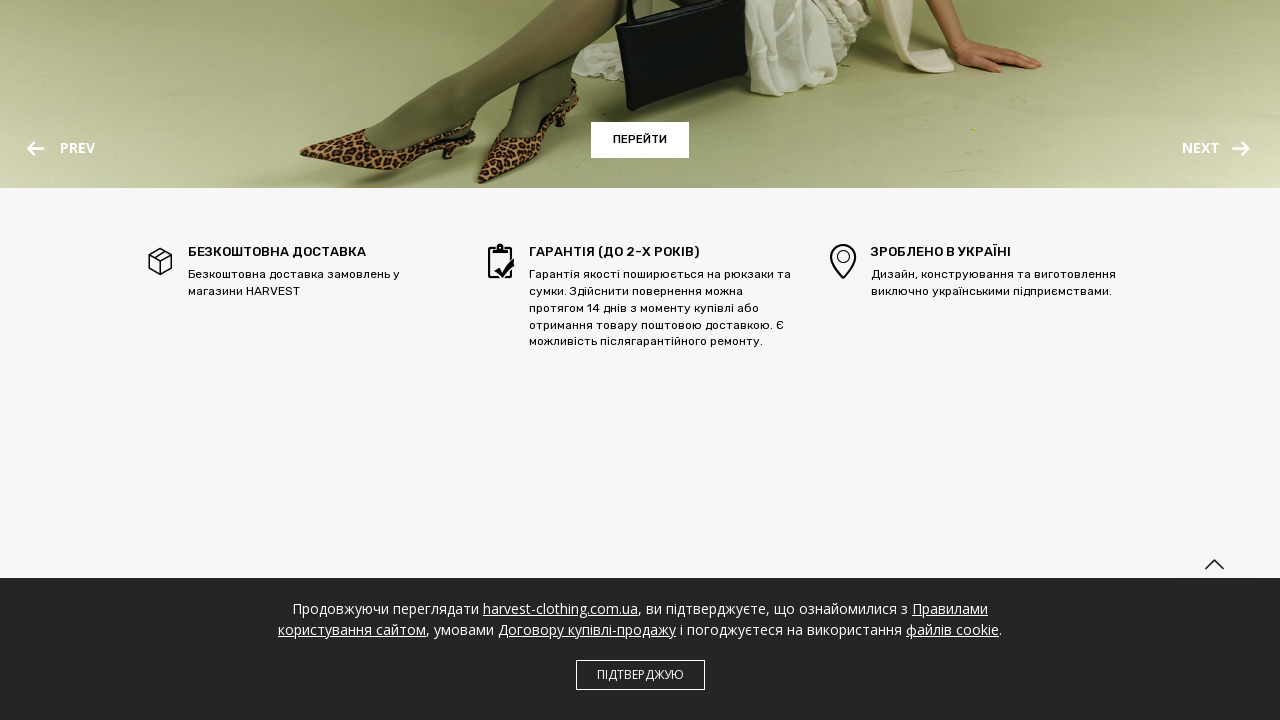

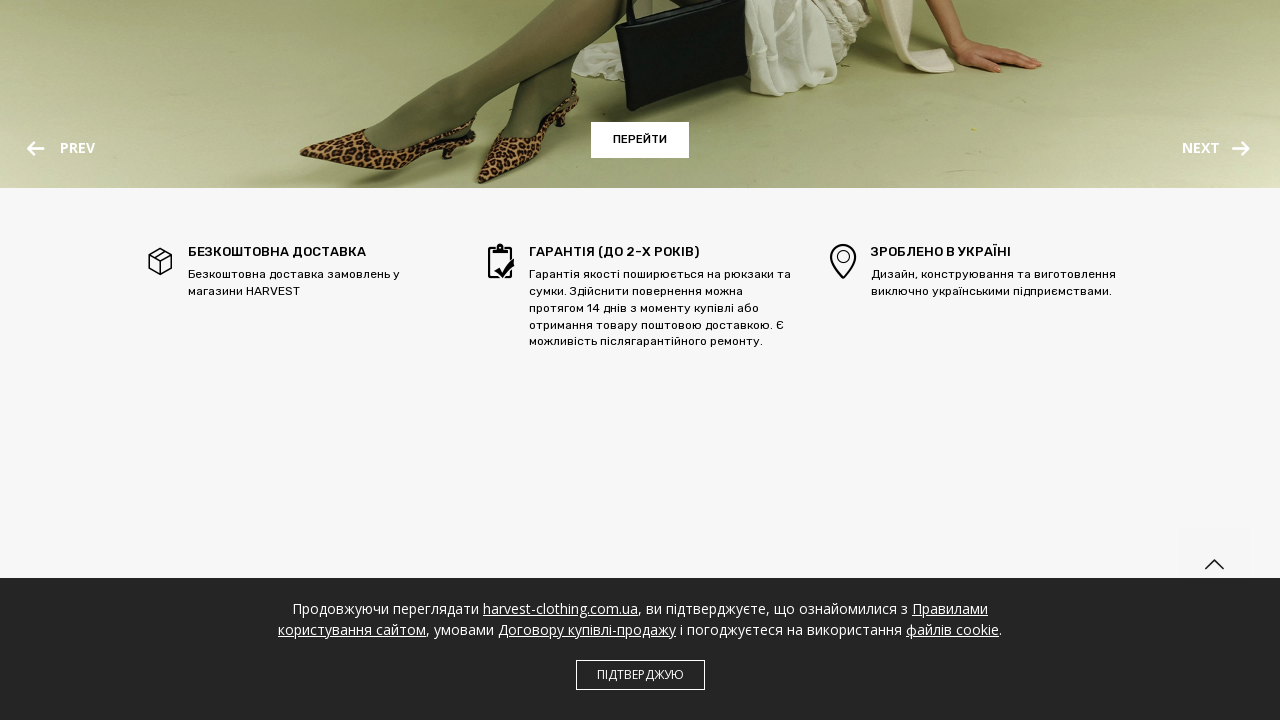